Tests a fixed deposit calculator by filling in principal amount, interest rate, tenure period, and compounding frequency, then calculating the maturity value

Starting URL: https://www.moneycontrol.com/fixed-income/calculator/state-bank-of-india-sbi/fixed-deposit-calculator-SBI-BSB001.html?classic=true

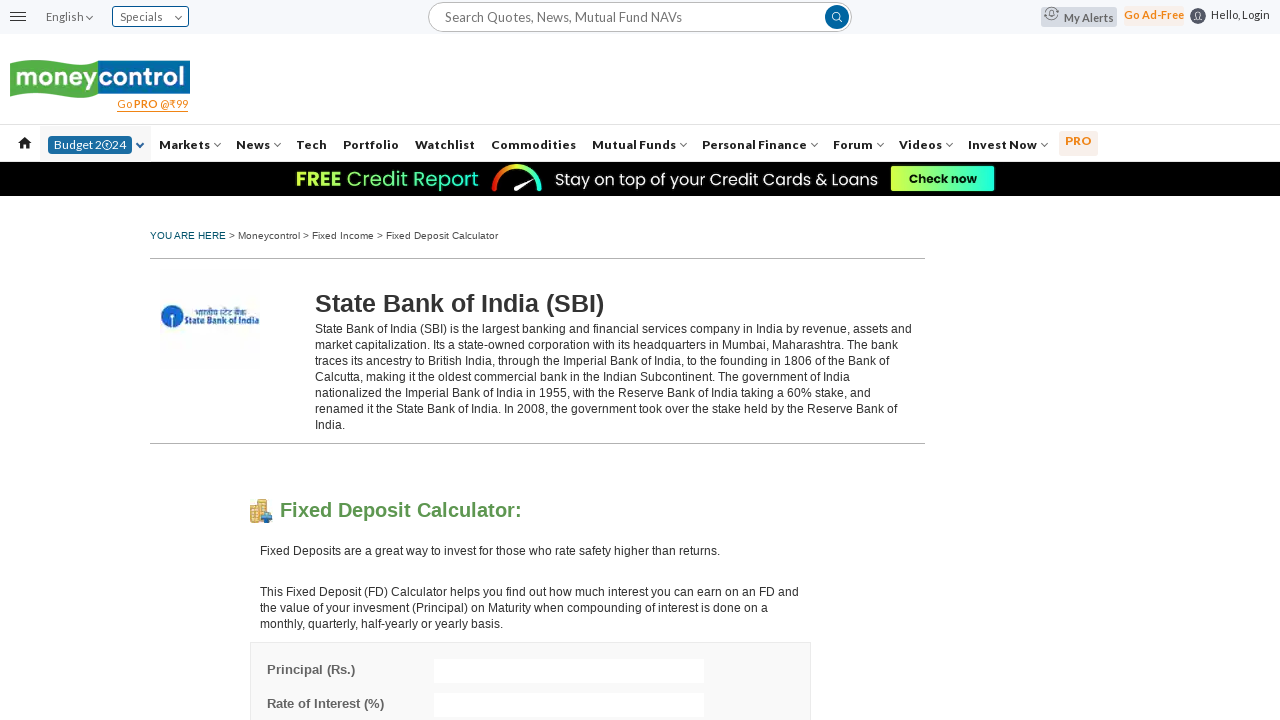

Filled principal amount field with 10000 on #principal
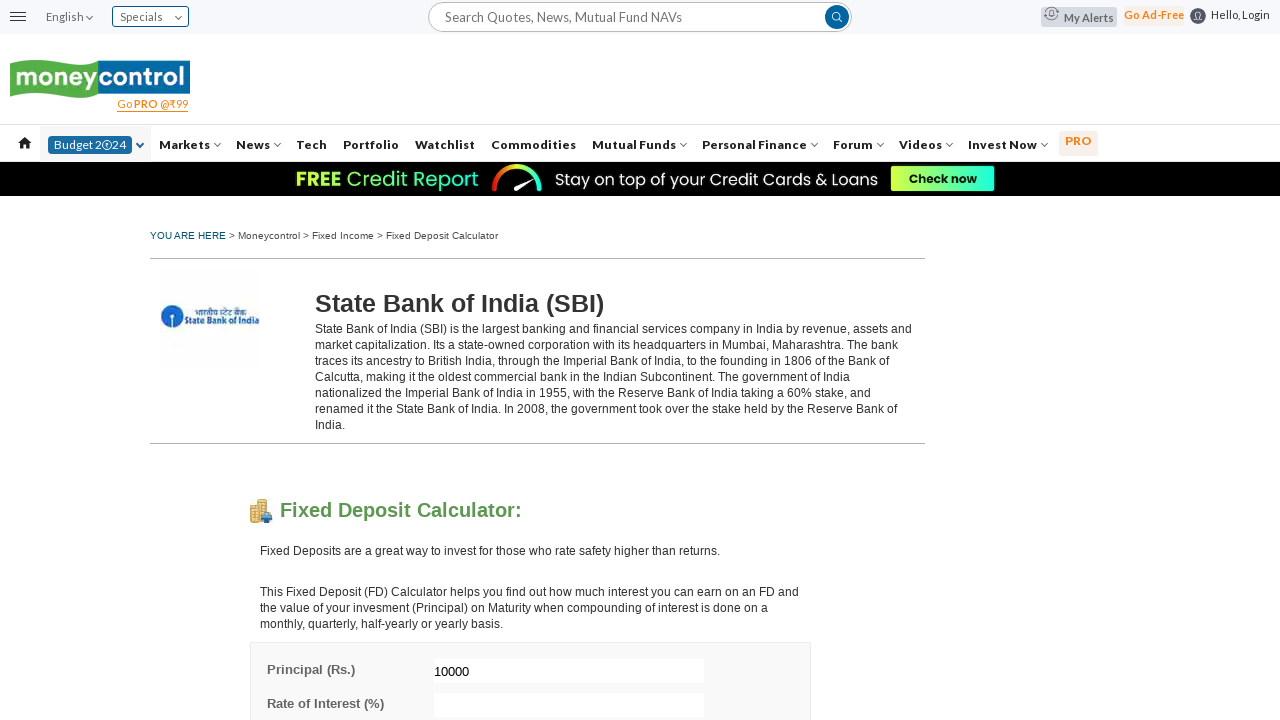

Filled interest rate field with 12% on #interest
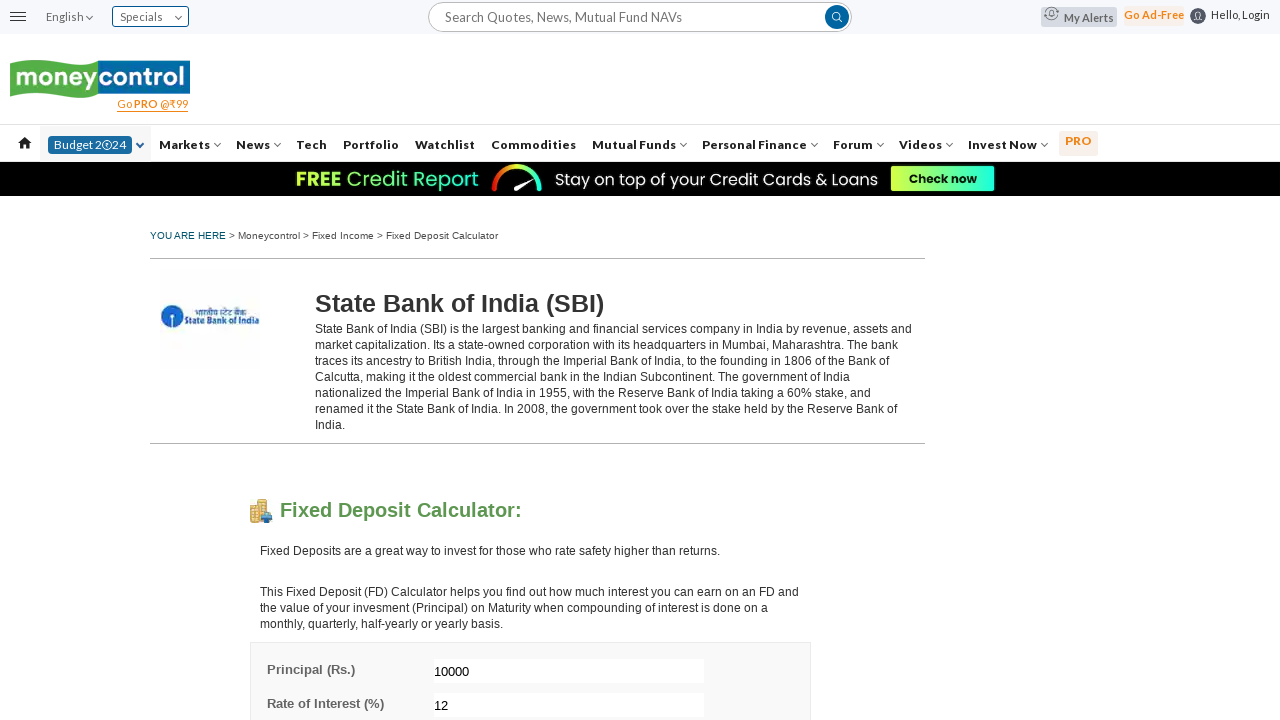

Selected tenure period as month(s) on #tenurePeriod
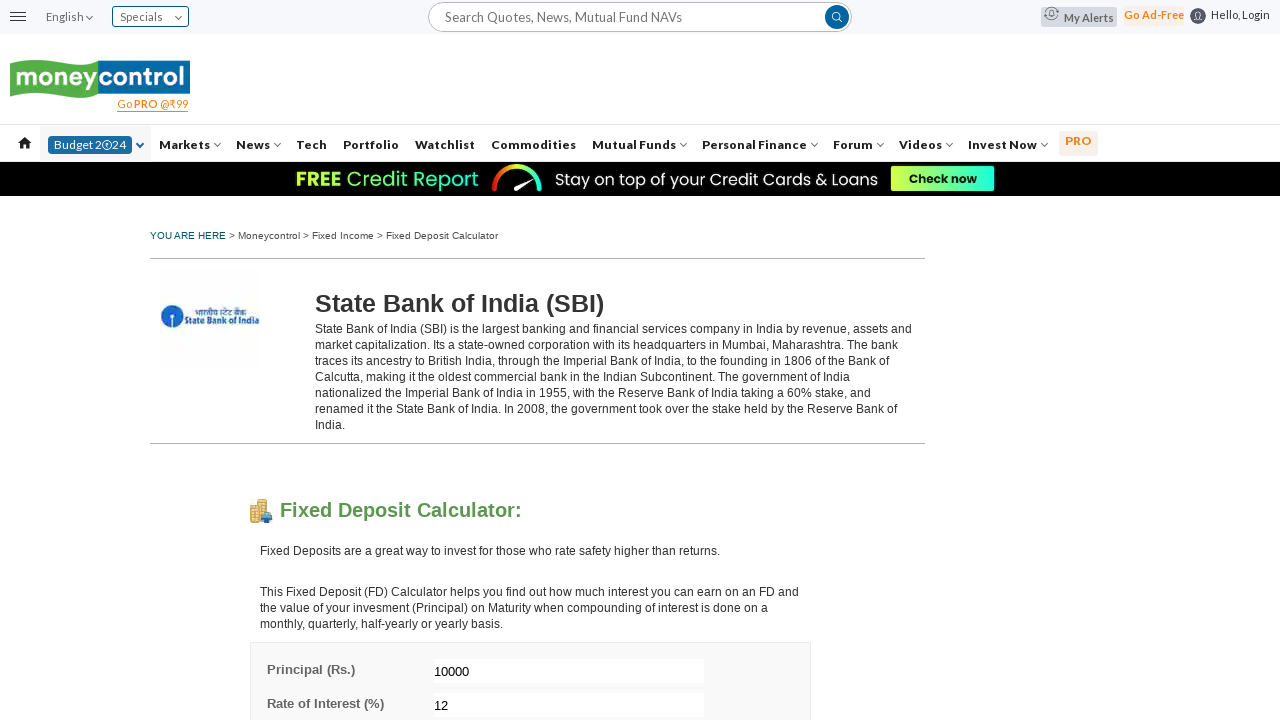

Filled tenure value field with 10 on #tenure
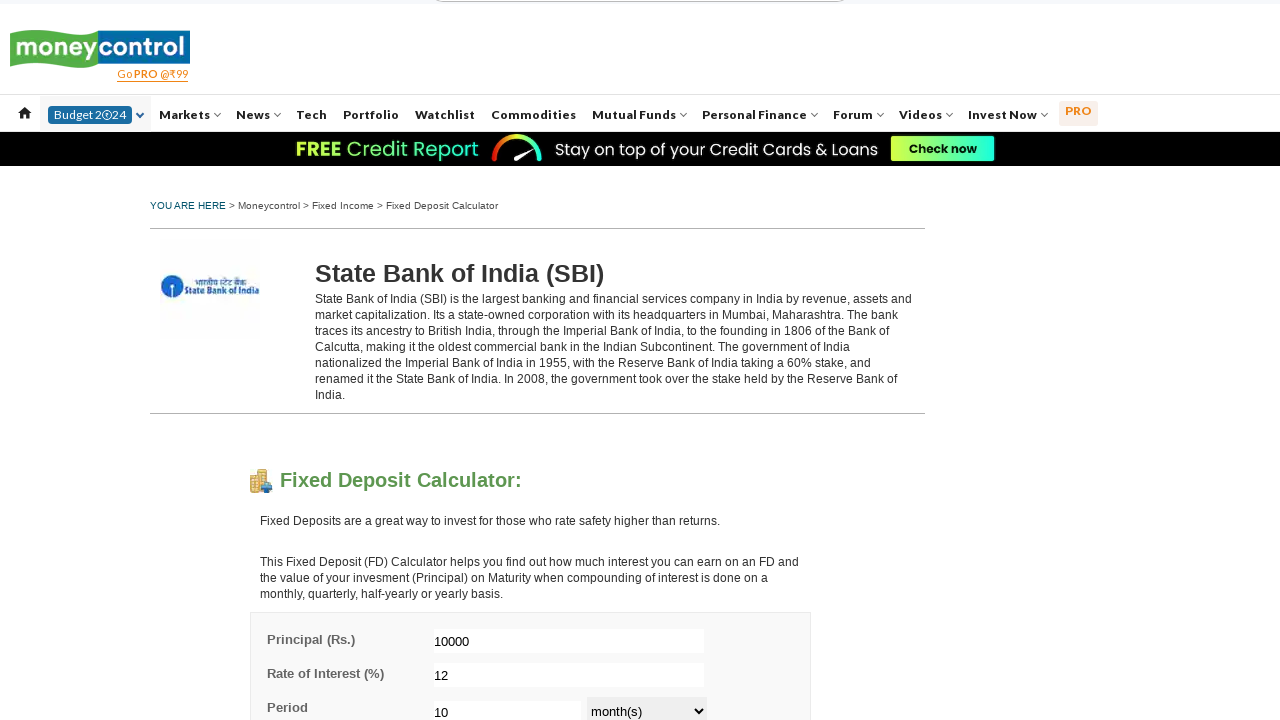

Selected compounding frequency as monthly on #frequency
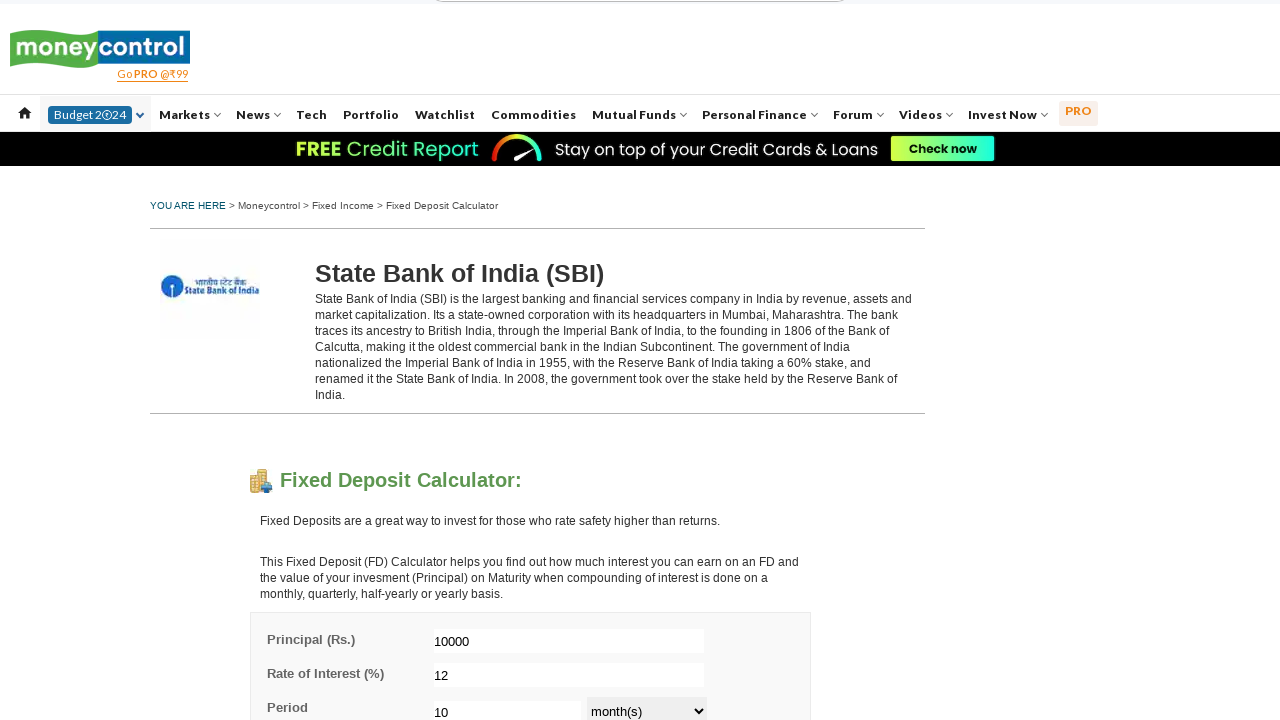

Clicked calculate button to compute maturity value at (488, 363) on xpath=//*[@id='fdMatVal']/div[2]/a[1]
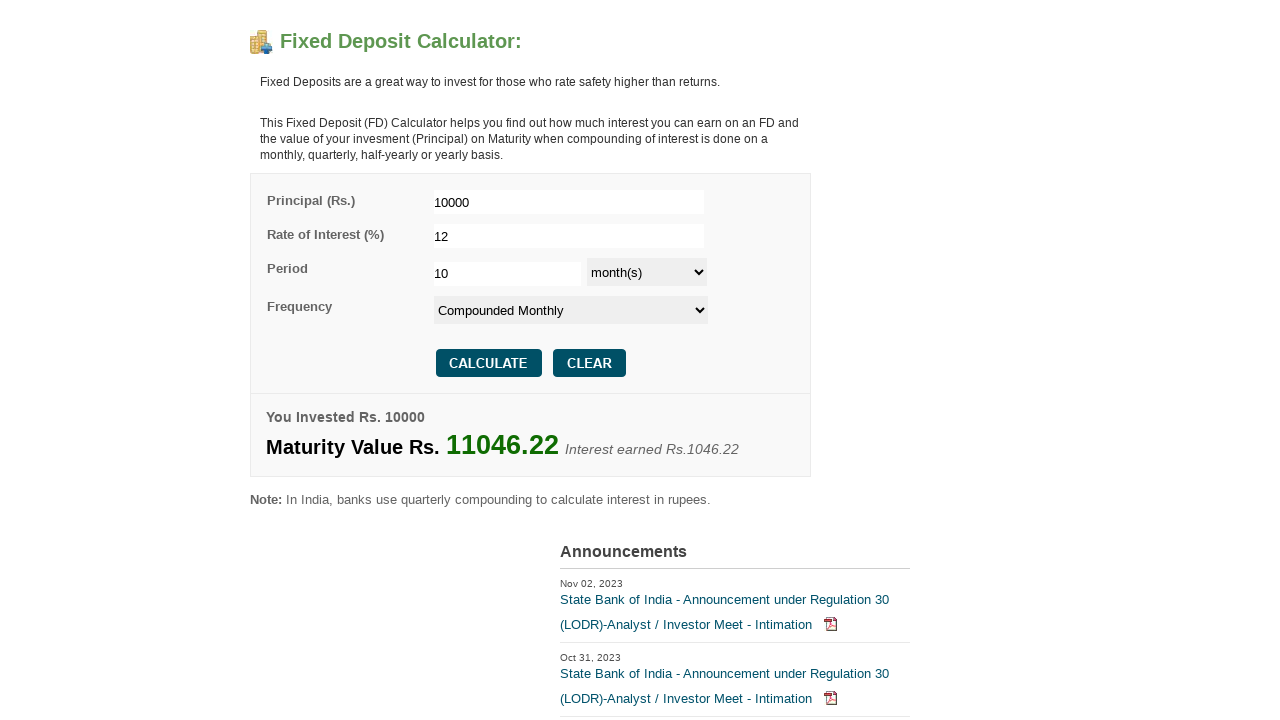

Waited 2 seconds for calculation results to appear
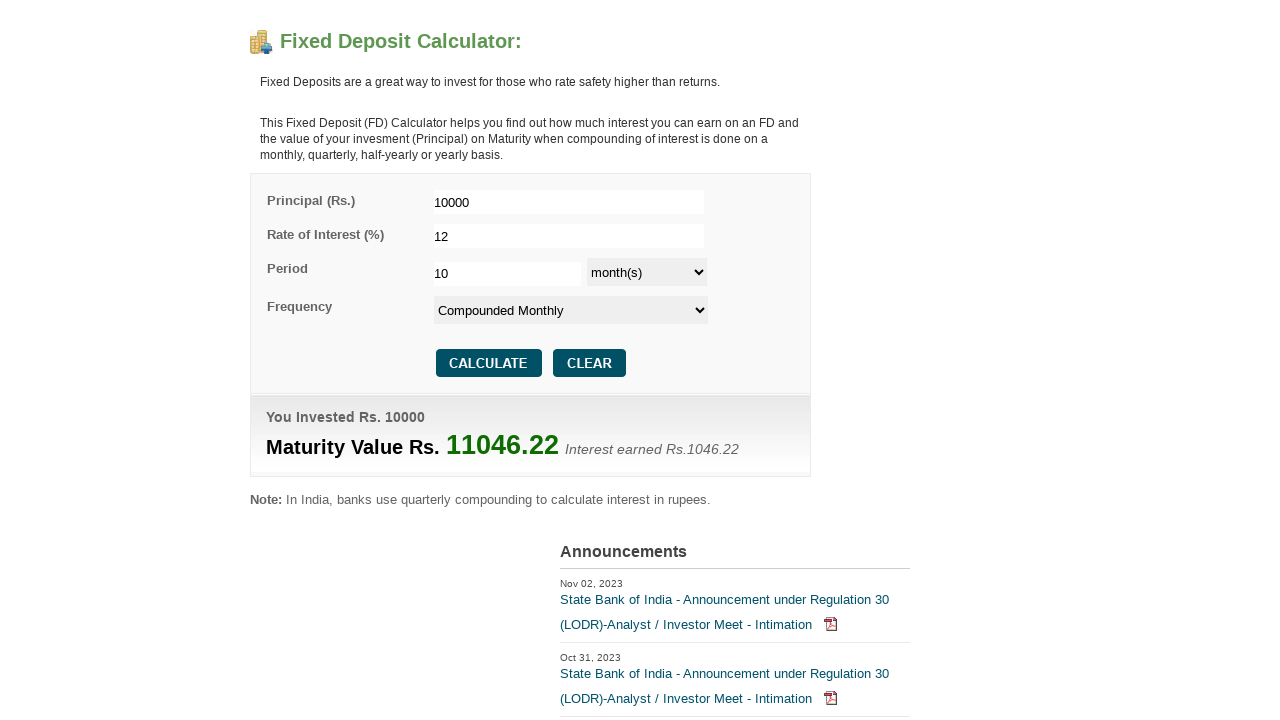

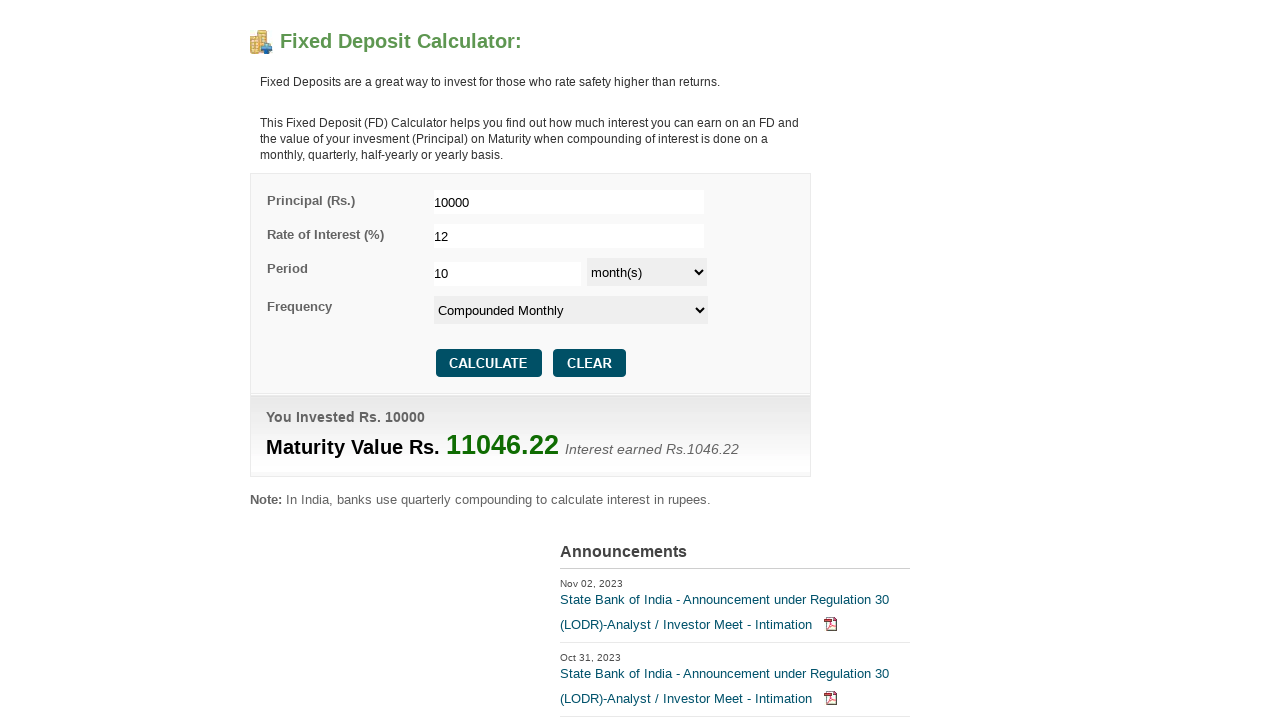